Tests dynamic controls page by finding checkbox and input example forms, then clicking the buttons within each form to trigger dynamic actions (remove checkbox and enable input).

Starting URL: https://the-internet.herokuapp.com/dynamic_controls

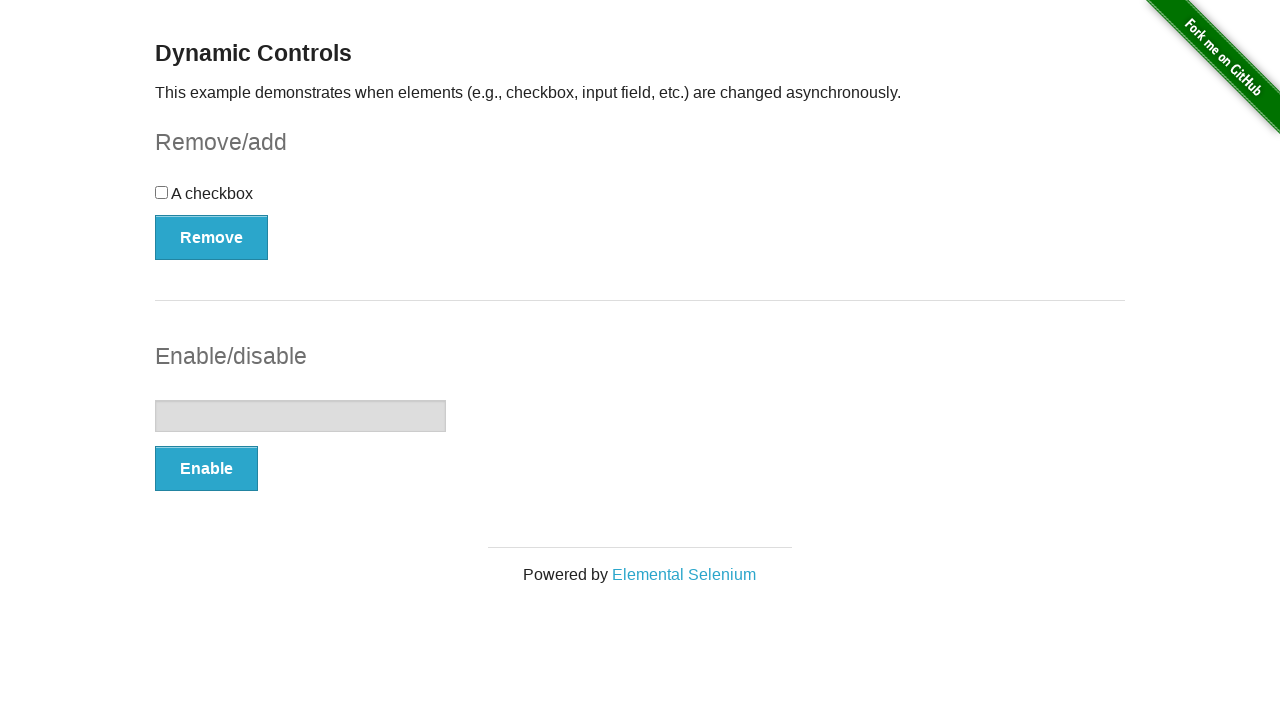

Navigated to dynamic controls page
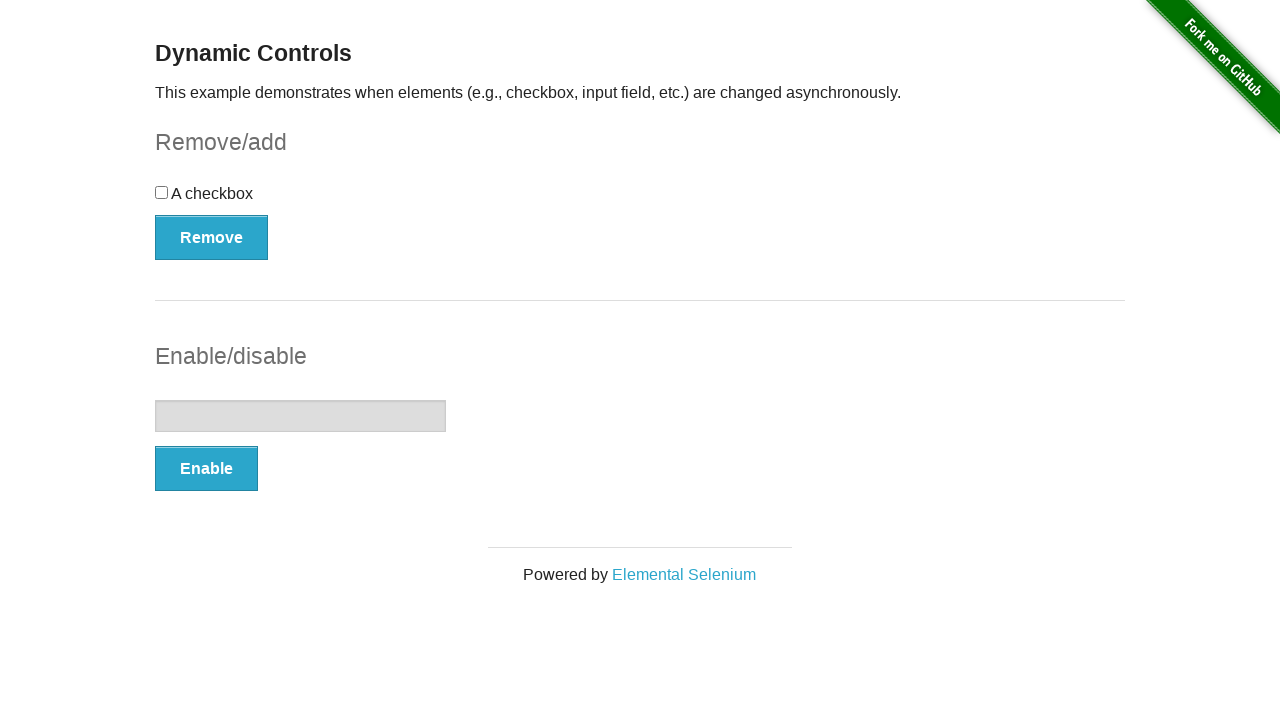

Located checkbox-example form
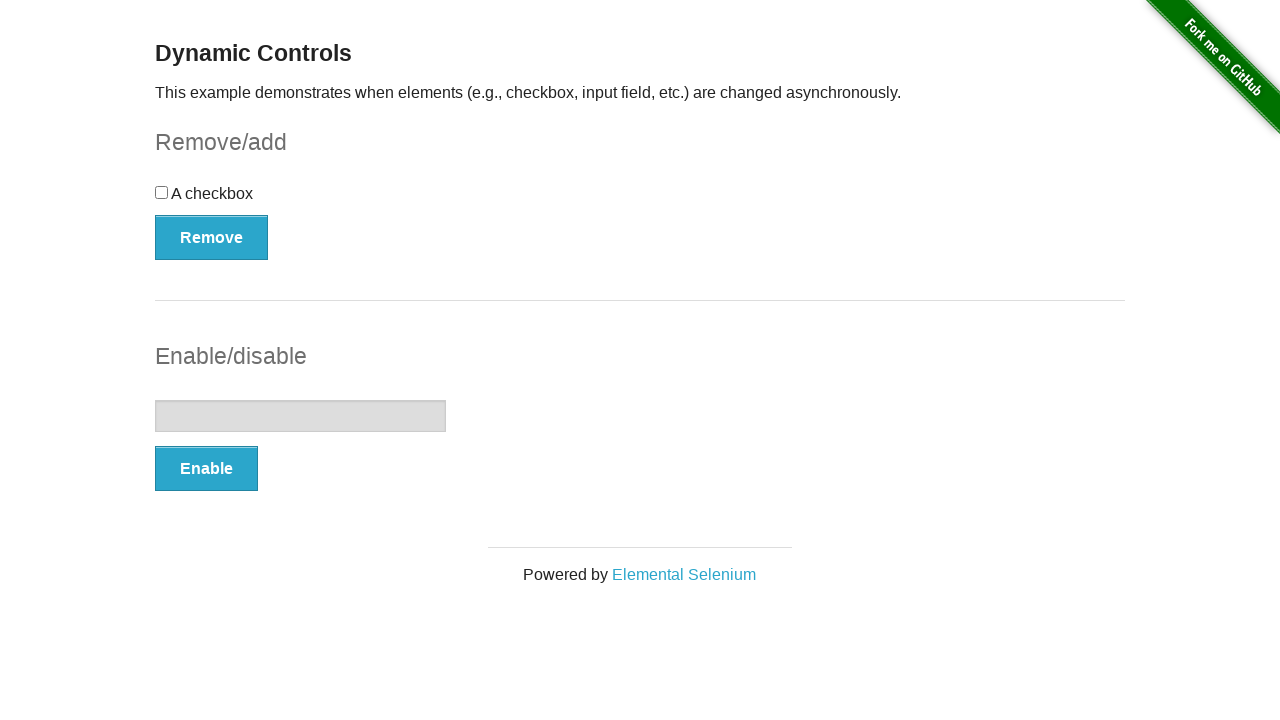

Clicked button in checkbox-example form to trigger checkbox removal at (212, 237) on #checkbox-example >> button
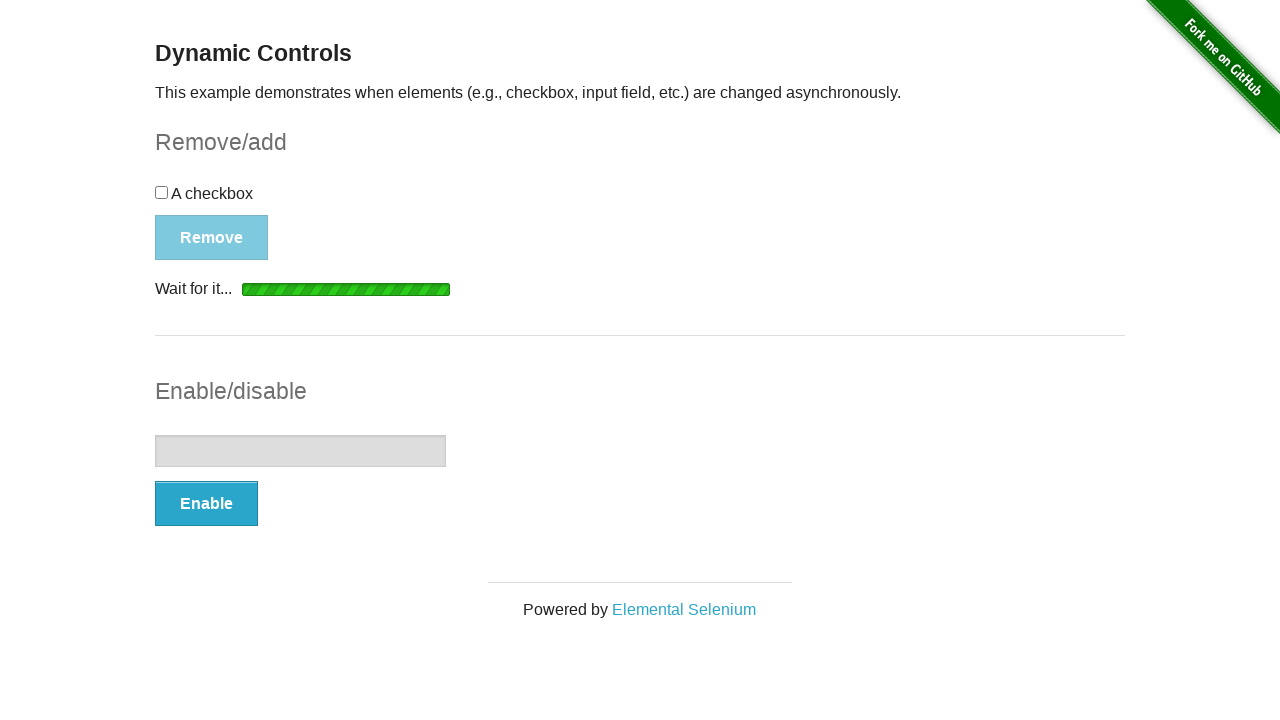

Located input-example form
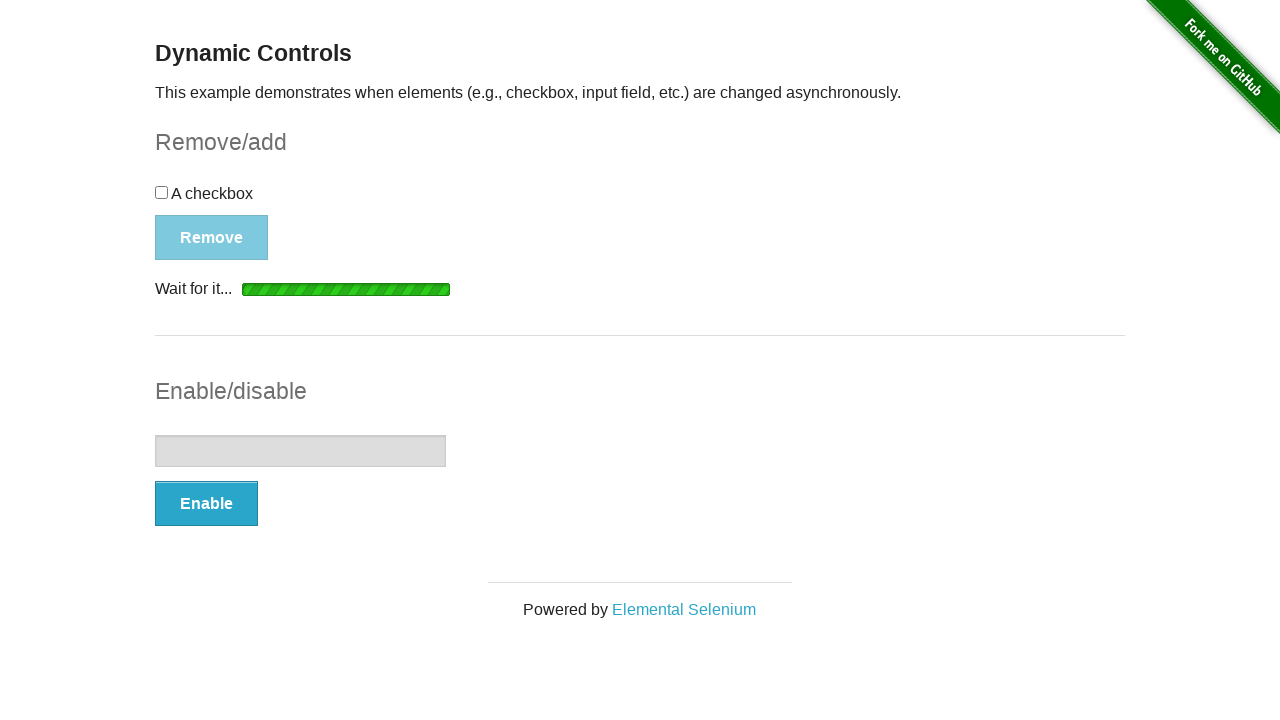

Clicked button in input-example form to trigger input enable at (206, 504) on #input-example >> button
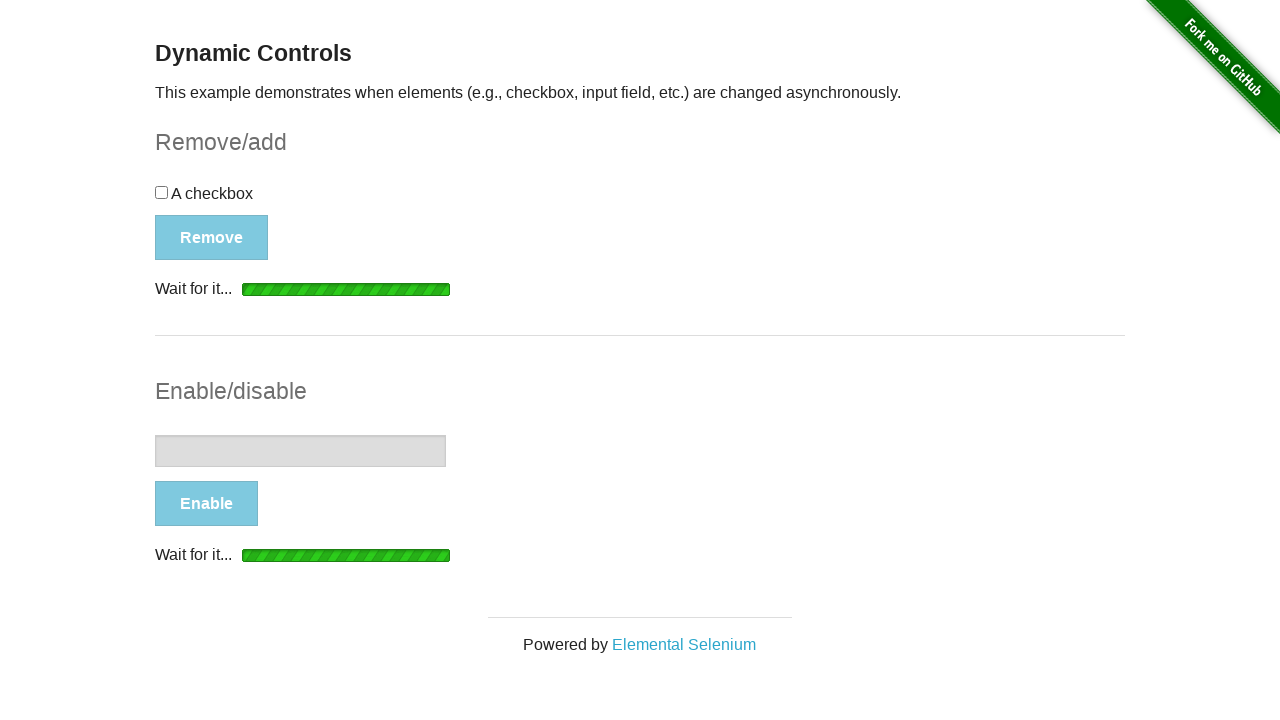

Waited 2 seconds for dynamic actions to complete
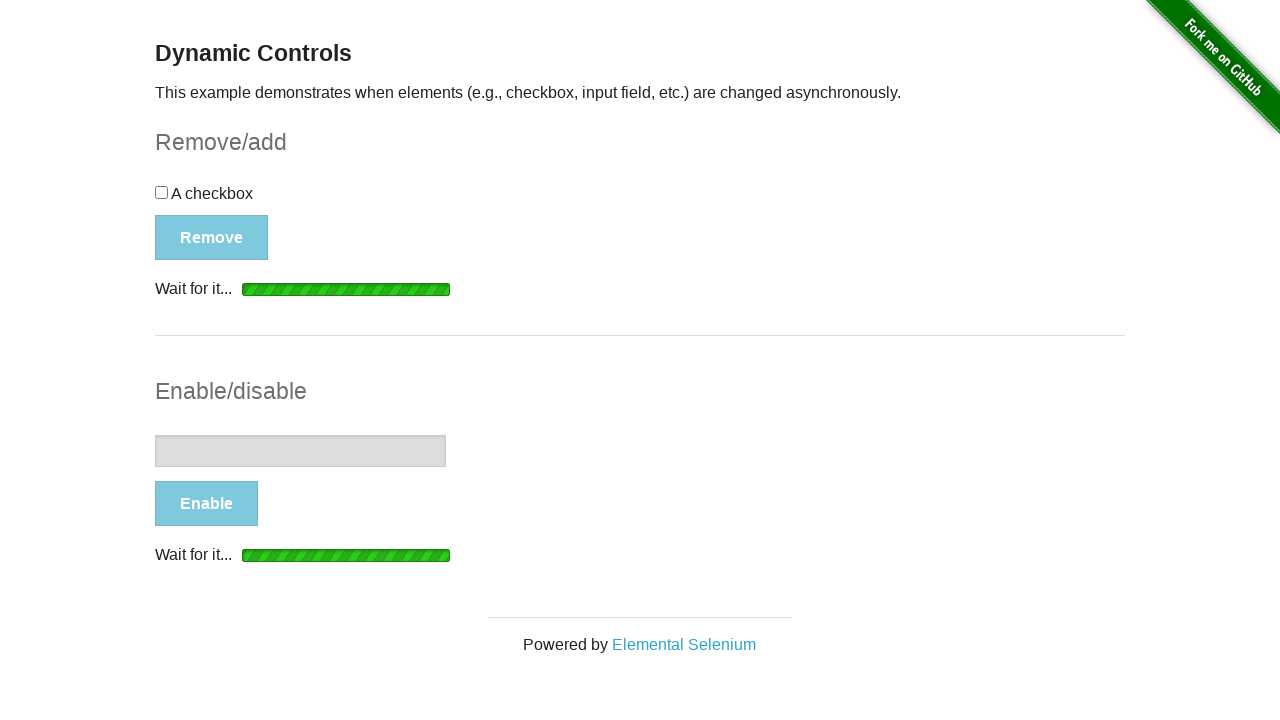

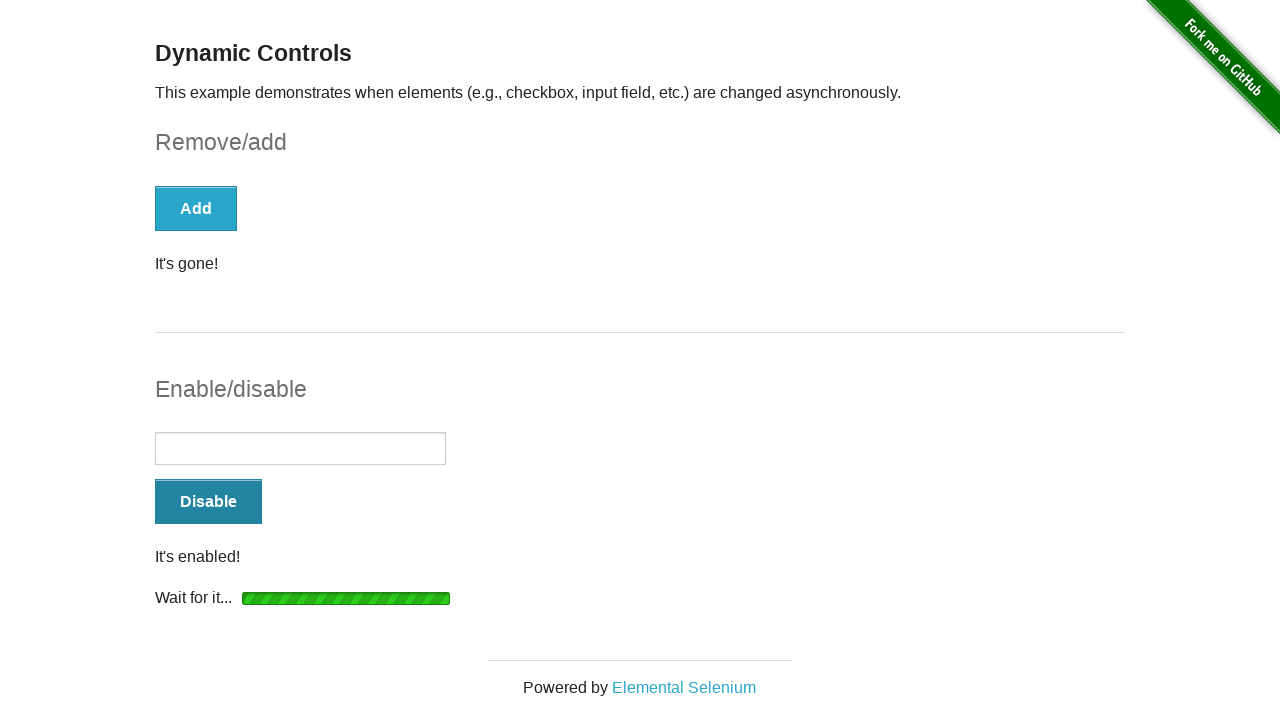